Negative test case: Tests Google Form validation by leaving the name field empty, not selecting the checkbox, and attempting to submit

Starting URL: https://docs.google.com/forms/d/e/1FAIpQLSeT6MPuoZm8Ks3TUw9j3lTKeUlwvcVseFeear6OF4ey24Q40g/viewform

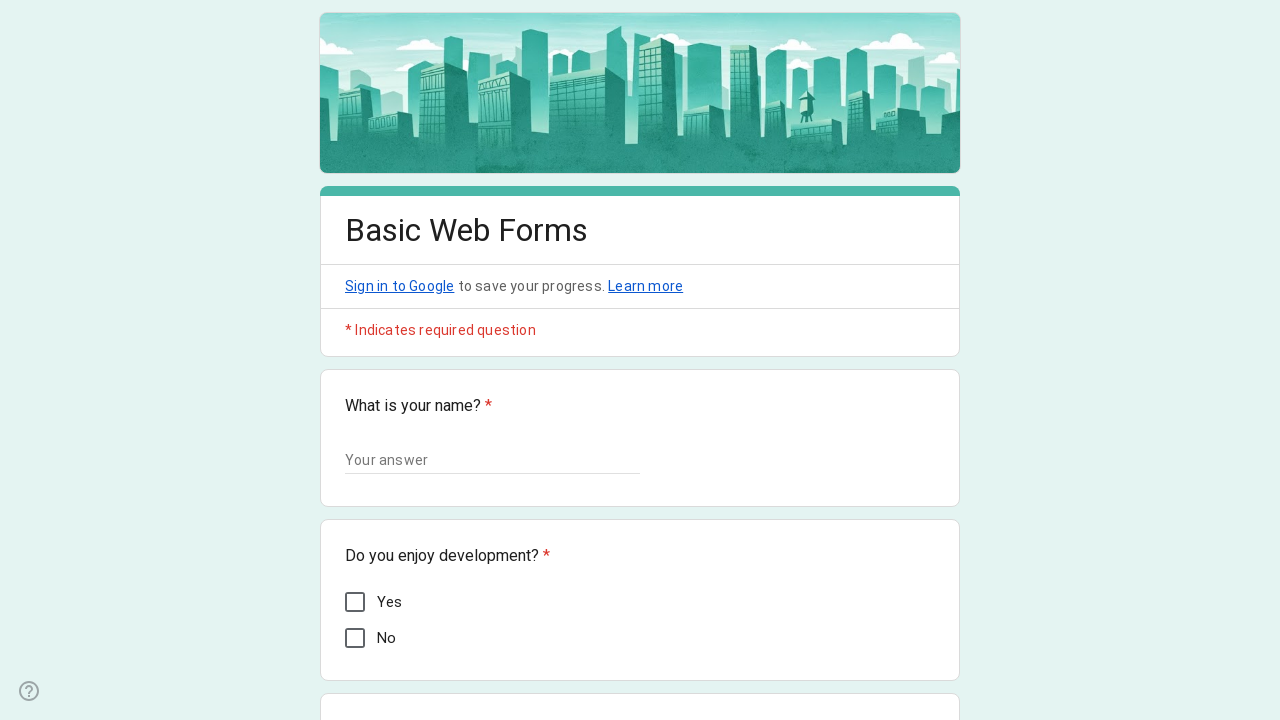

Waited for form to load - Name field selector found
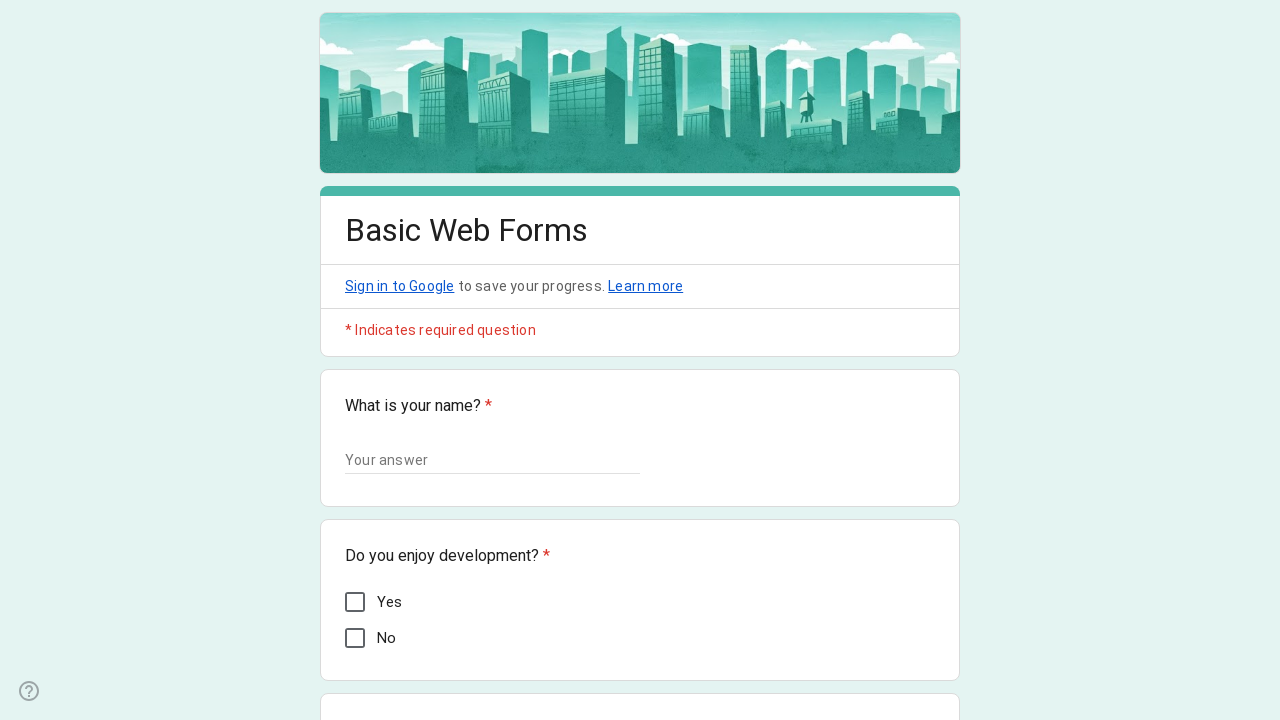

Cleared Name field to ensure it remains empty on input[aria-labelledby*='i1']
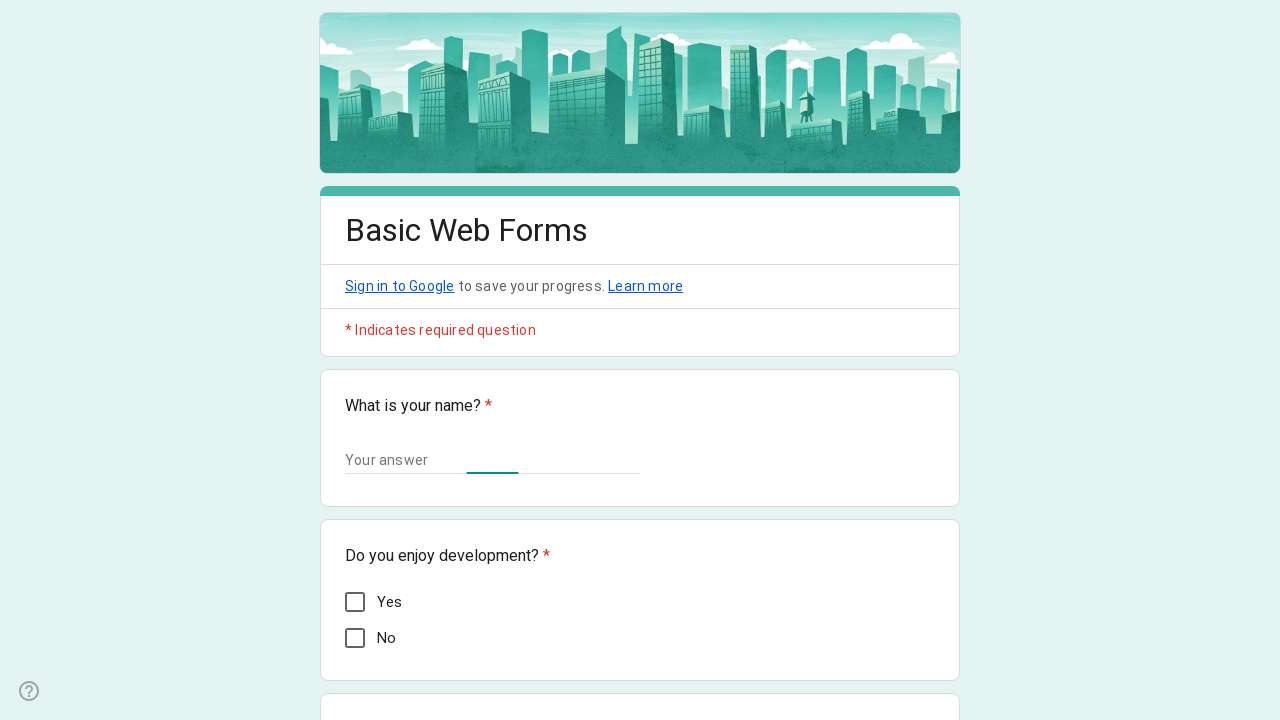

Intentionally skipped checkbox selection for negative test
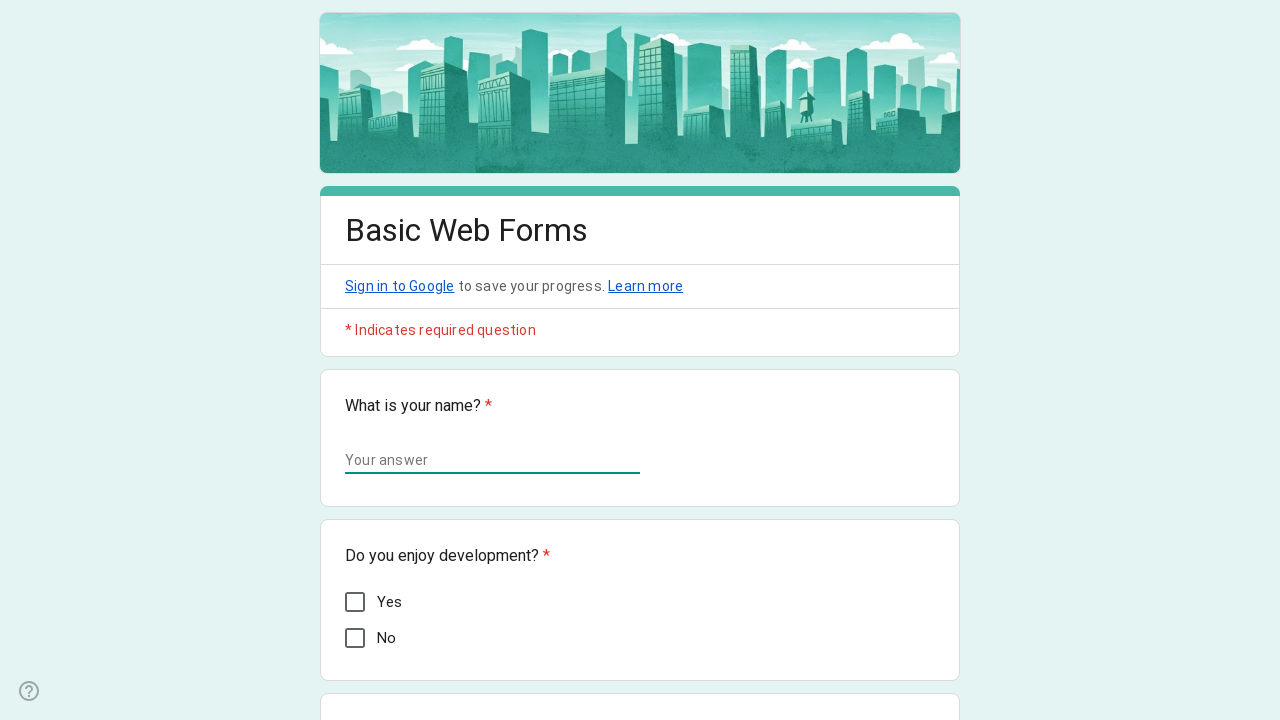

Clicked Submit button with empty Name field and unchecked checkbox at (369, 545) on div[role='button']:has-text('Submit')
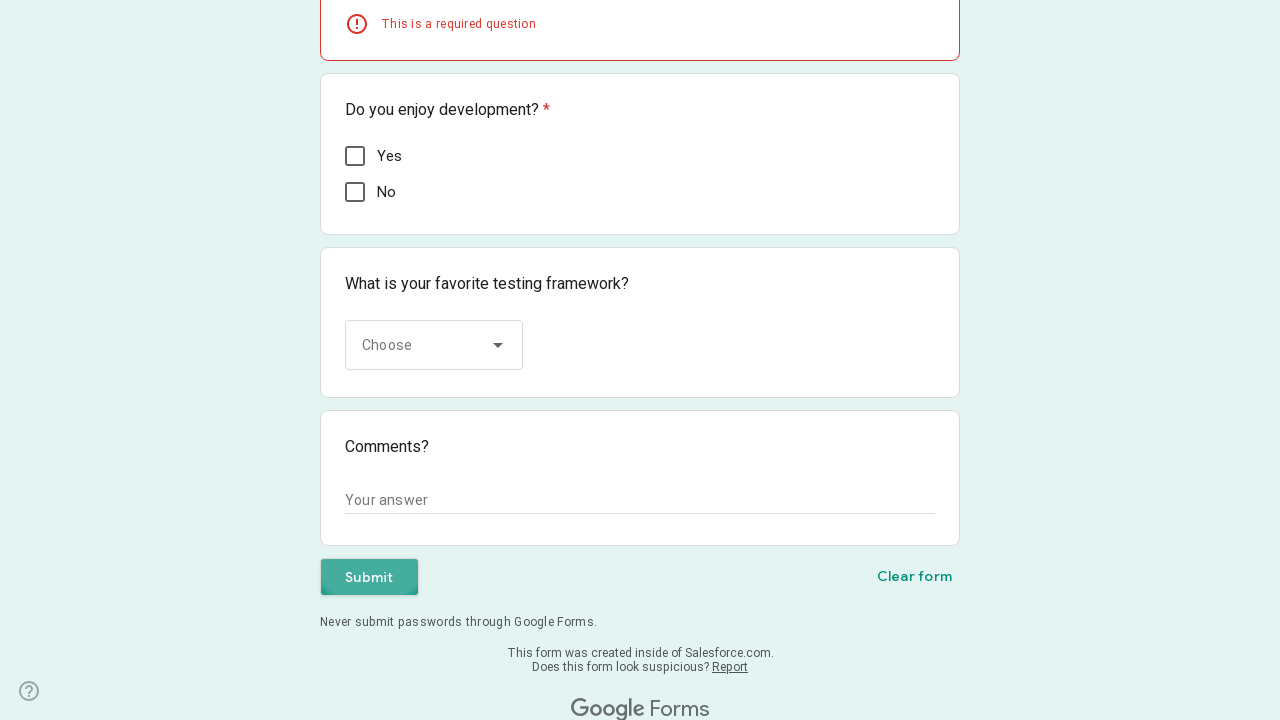

Validation error appeared - form submission blocked as expected
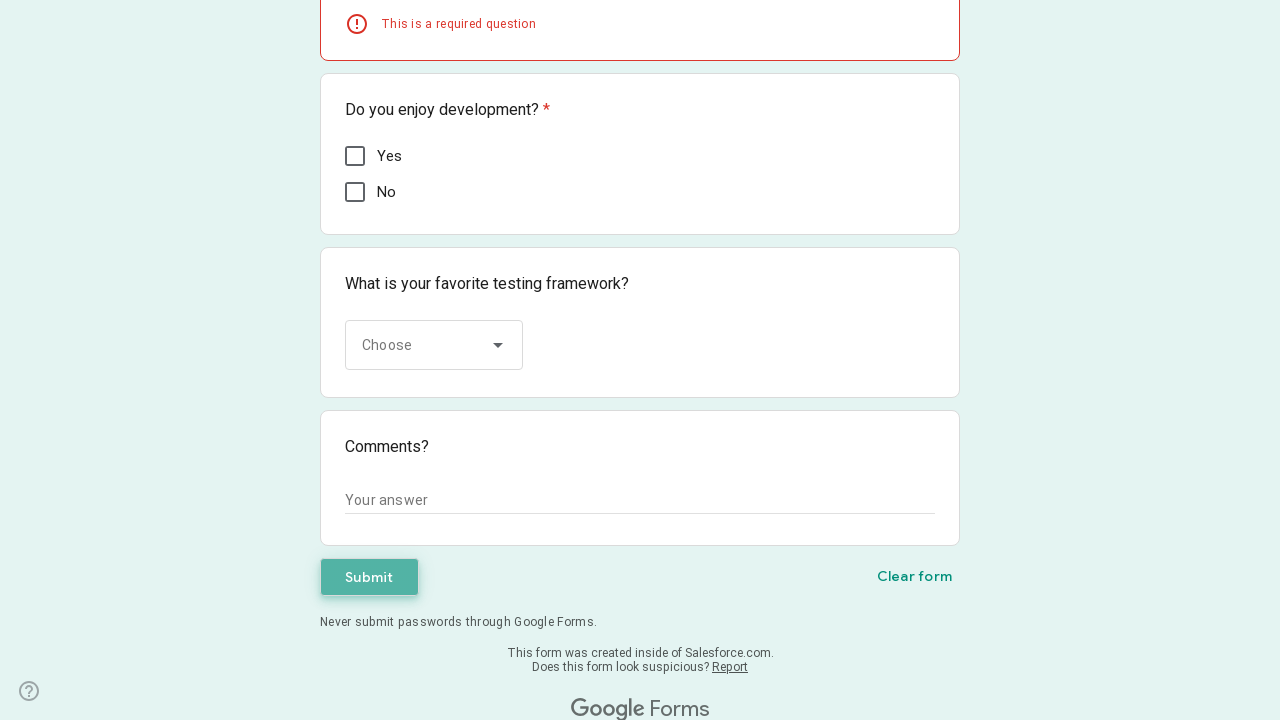

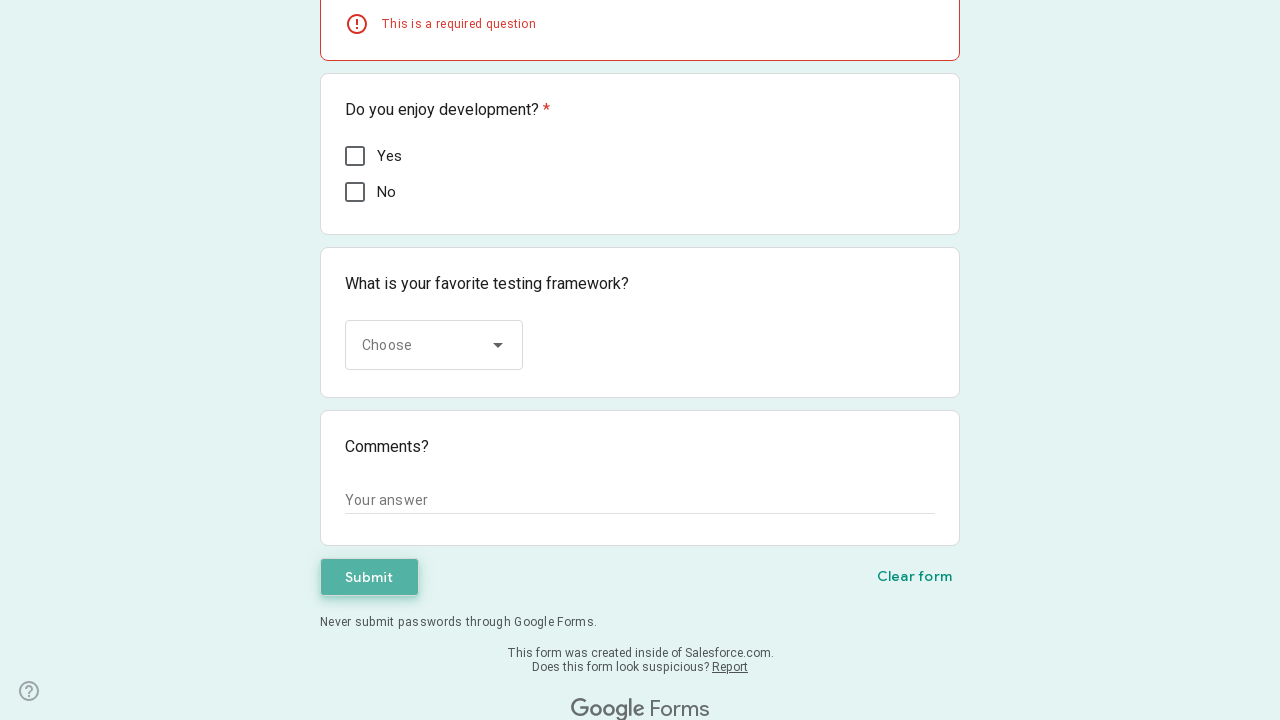